Tests WebElement interaction methods by finding a textarea, typing text into it, clearing it, and verifying various element properties like visibility and dimensions.

Starting URL: https://omayo.blogspot.com/

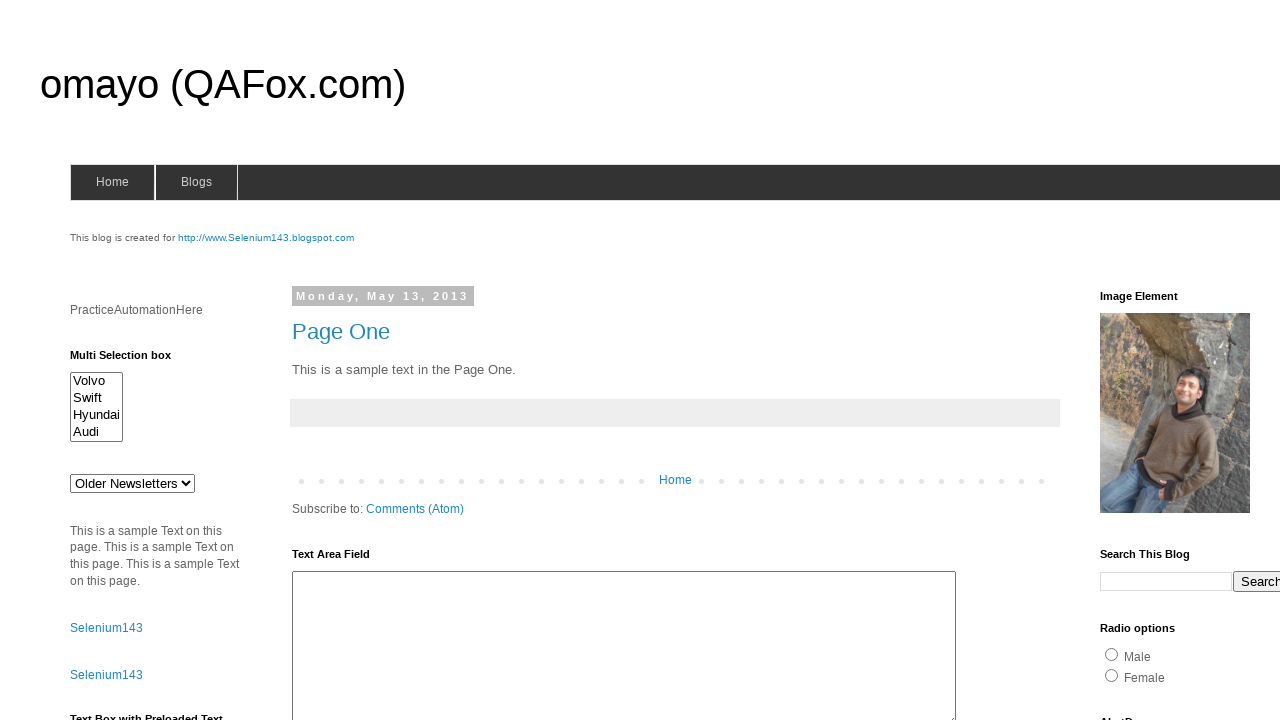

Located textarea element with cols='80' attribute
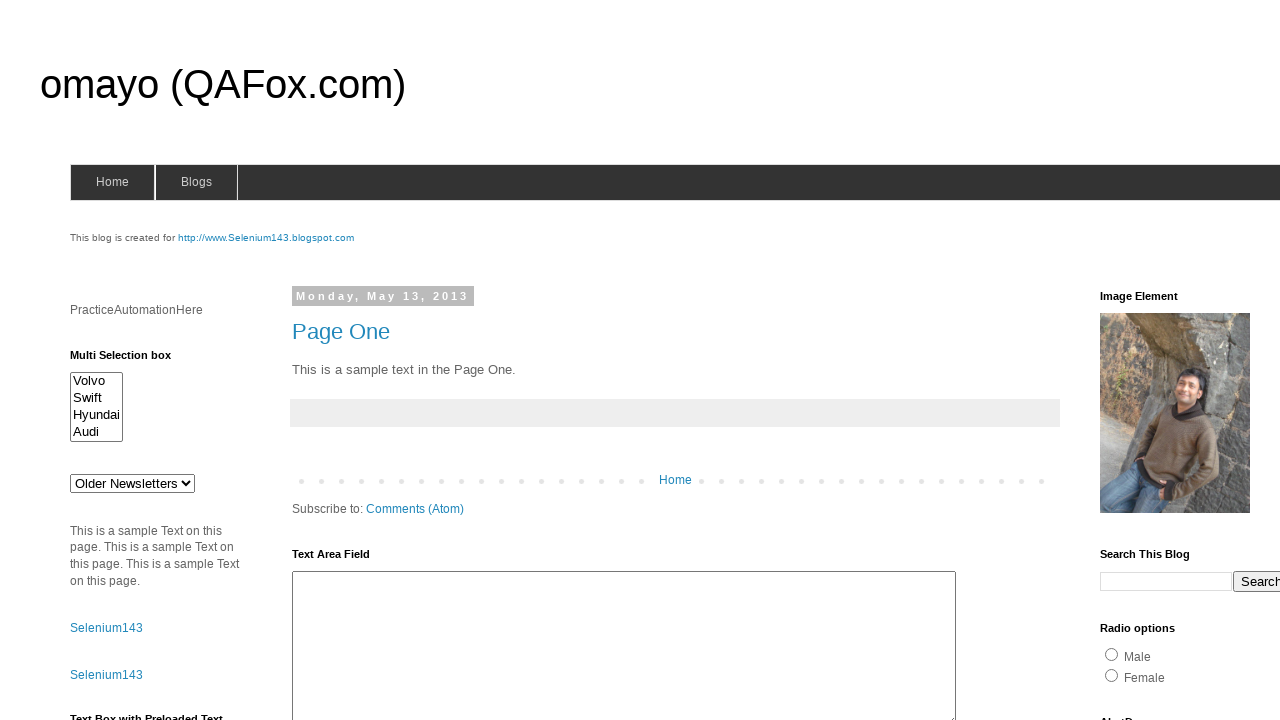

Textarea element is now visible
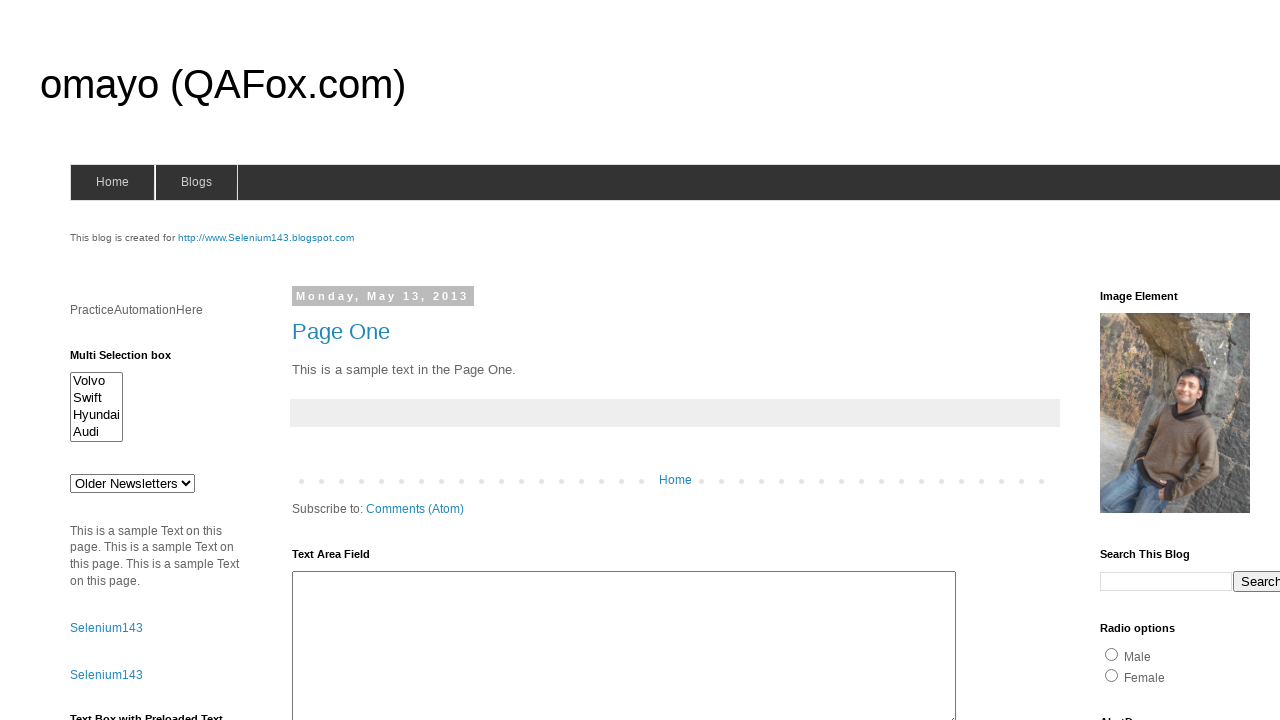

Filled textarea with 'Welcome to codemind' on xpath=//textarea[@cols='80']
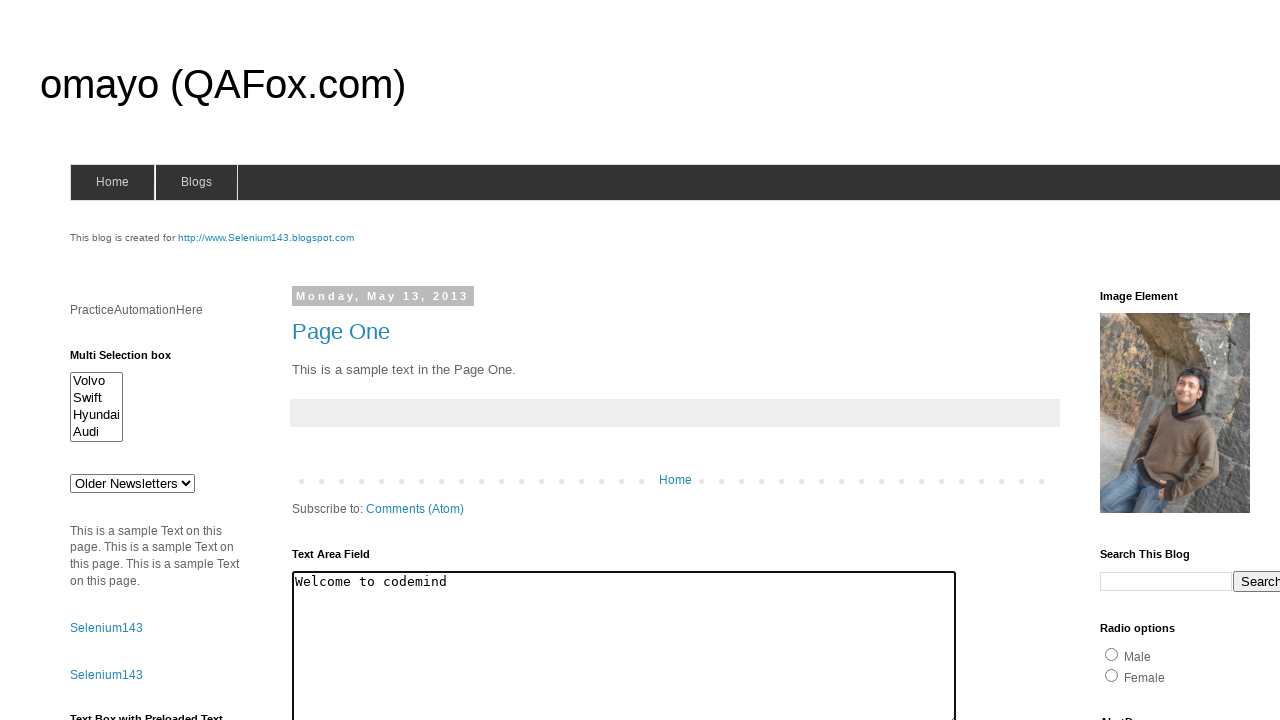

Waited 2 seconds to observe the text in textarea
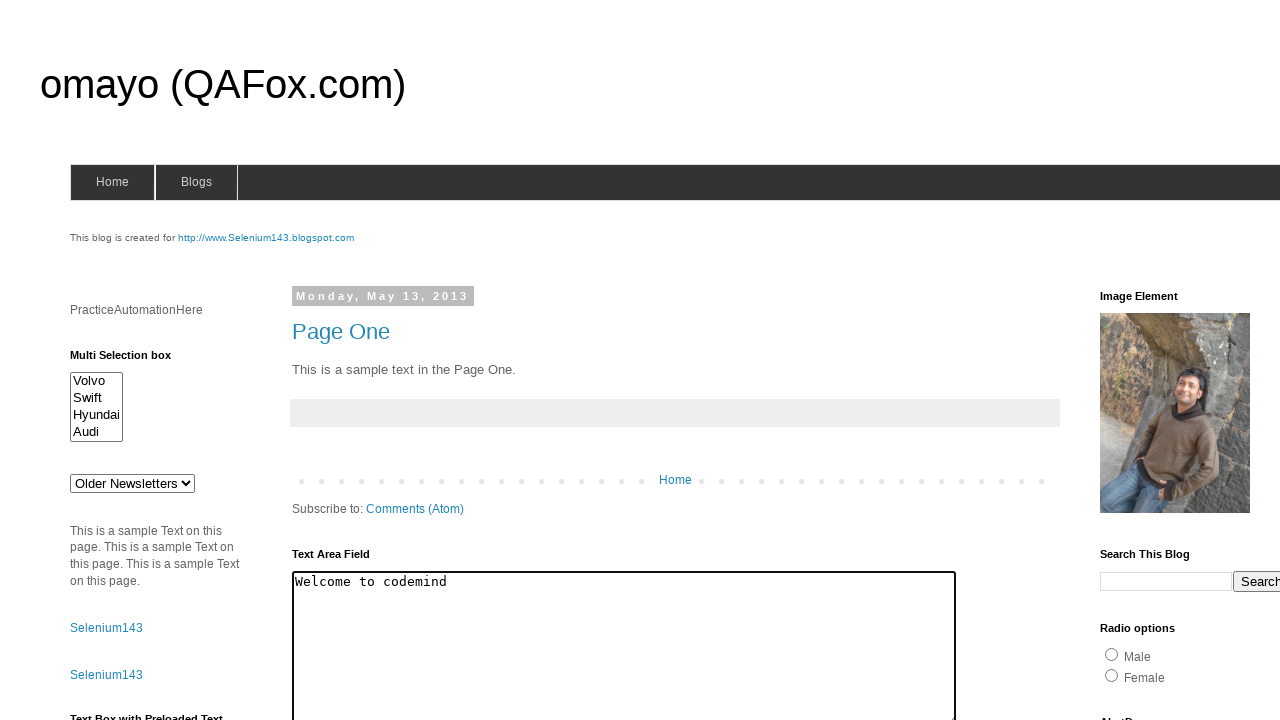

Cleared the textarea content on xpath=//textarea[@cols='80']
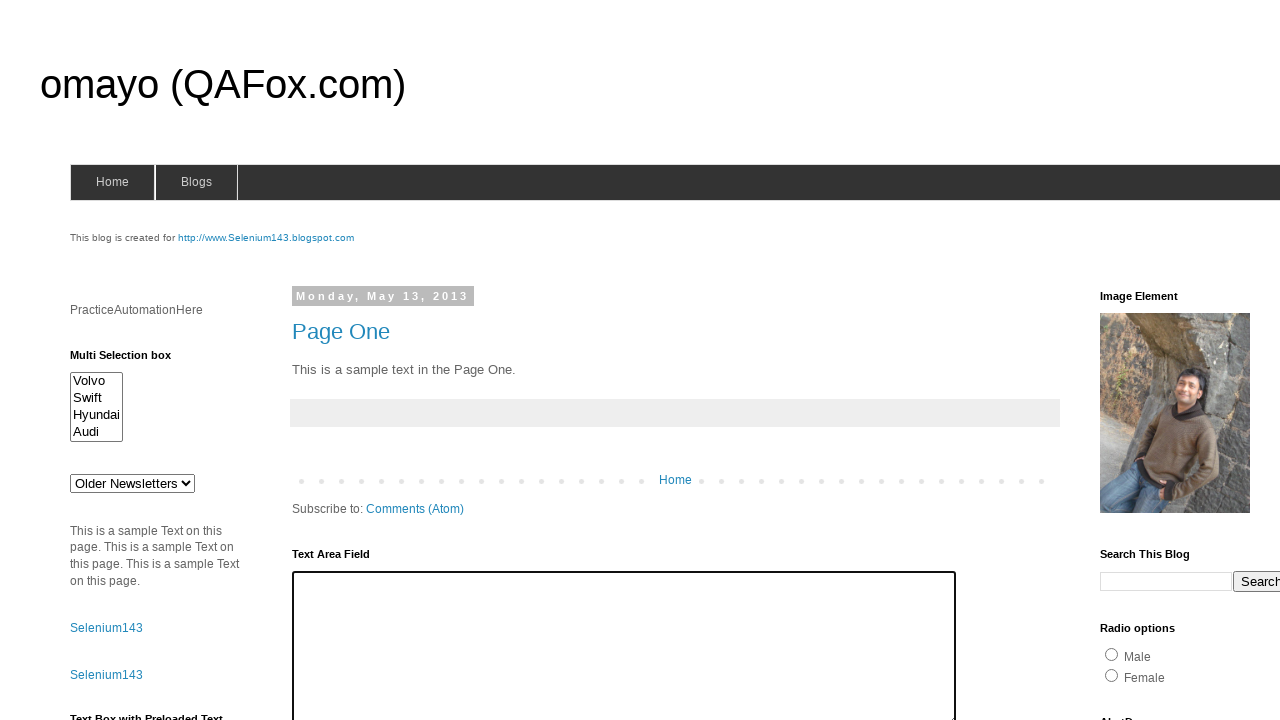

Retrieved textarea id attribute: ta1
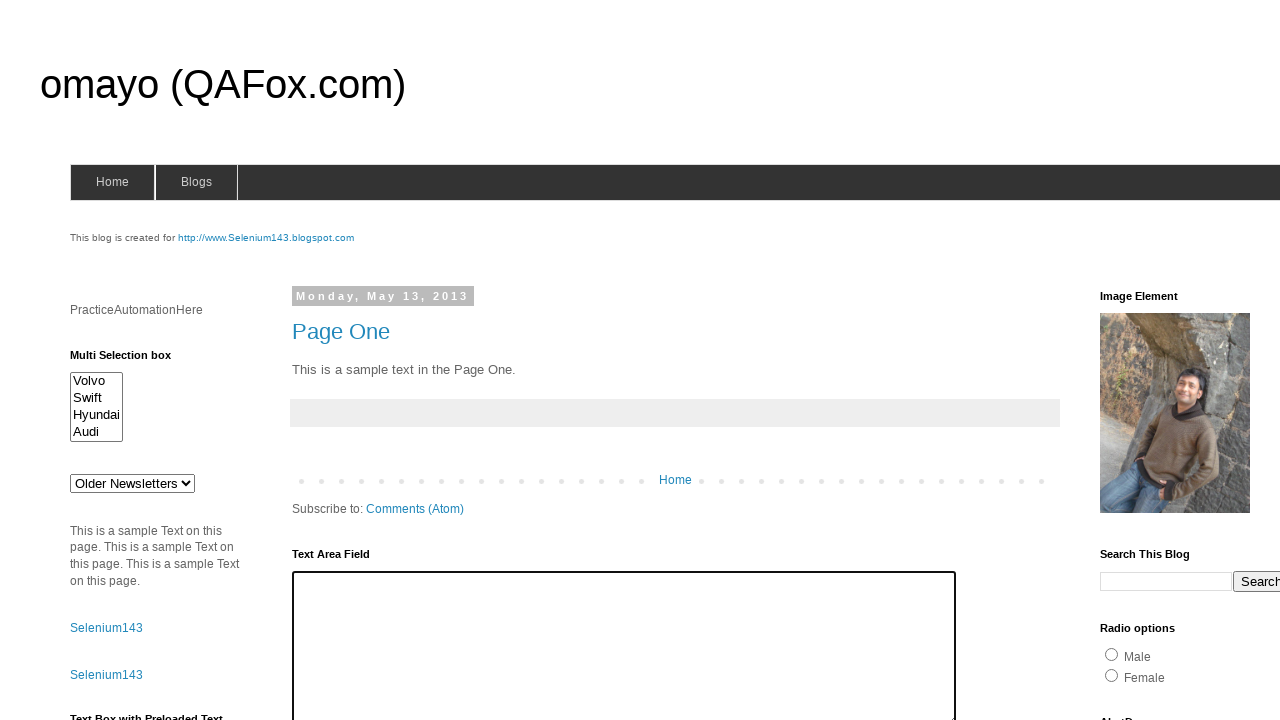

Retrieved textarea bounding box dimensions
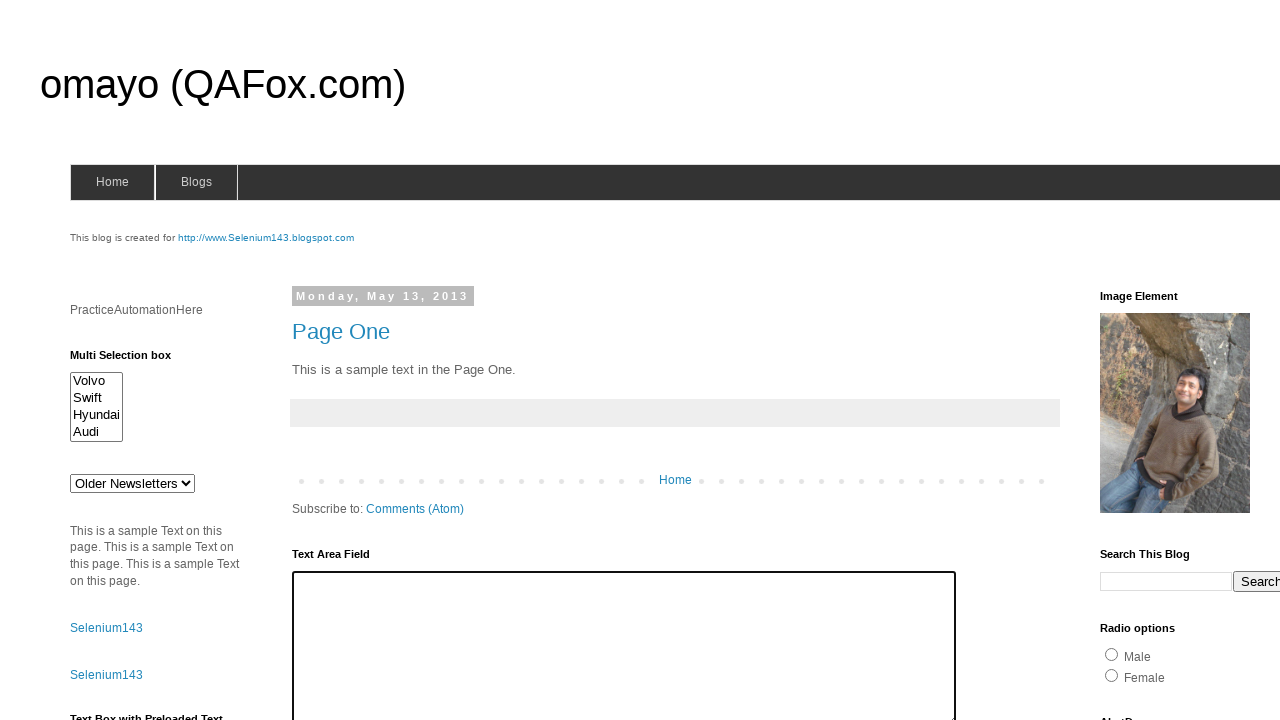

Verified textarea visibility: True
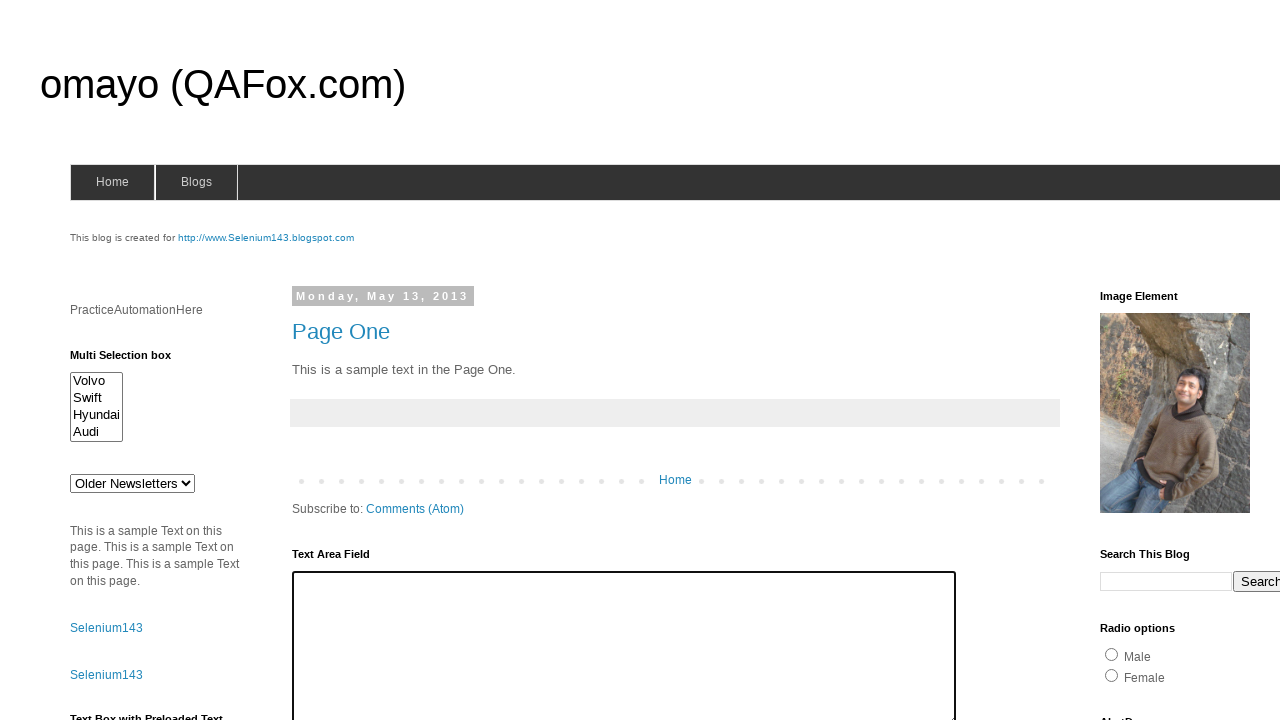

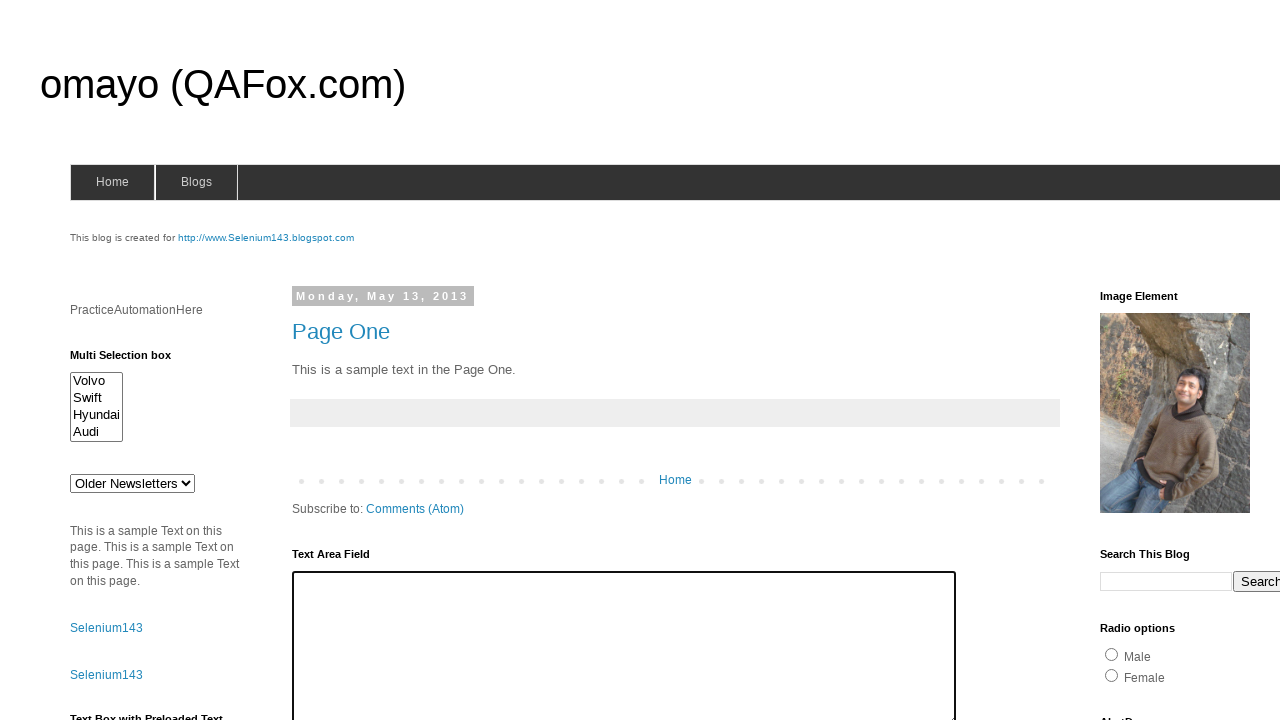